Tests drag and drop functionality on jQuery UI demo page by dragging an element to a drop target

Starting URL: https://jqueryui.com/draggable/

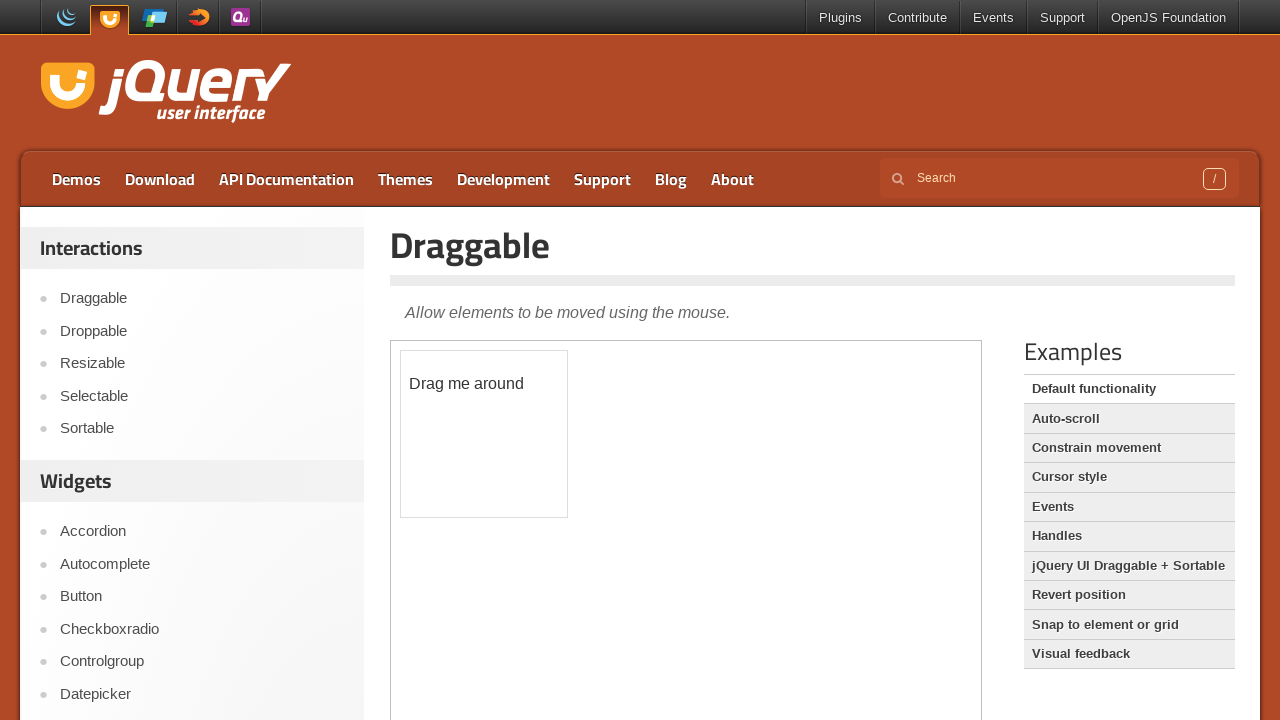

Navigated to jQuery UI draggable demo page
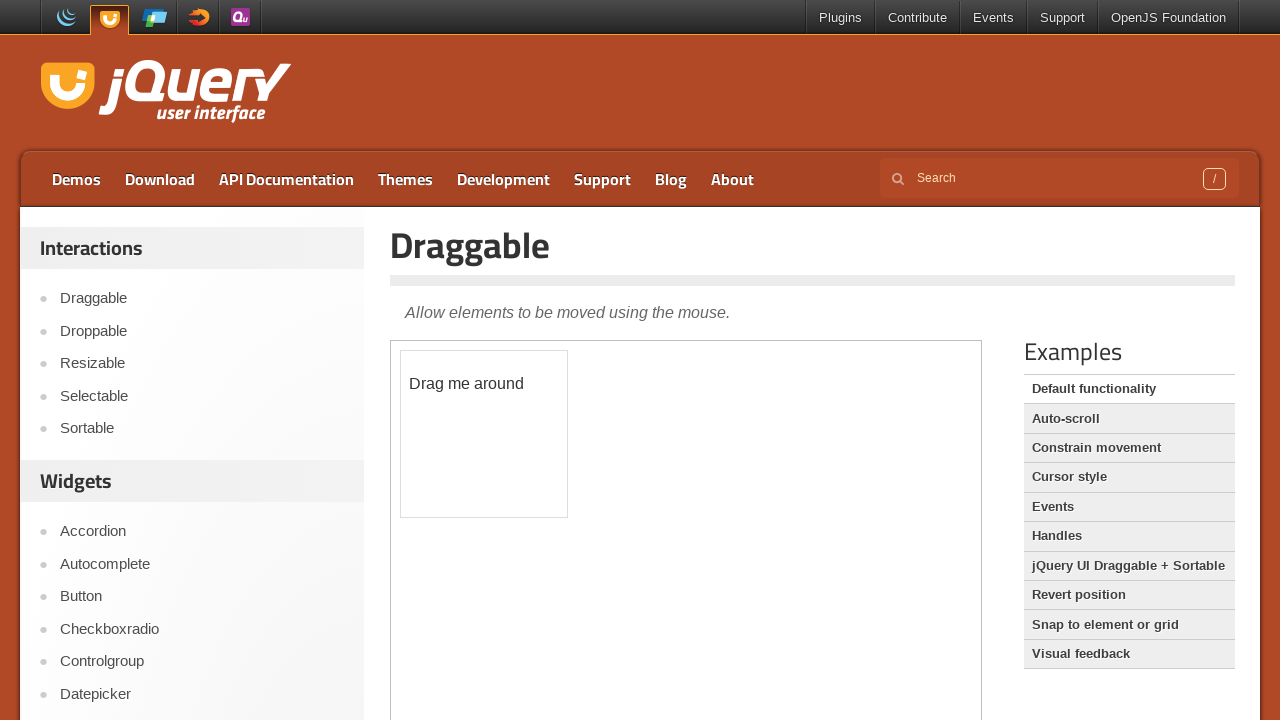

Located demo iframe
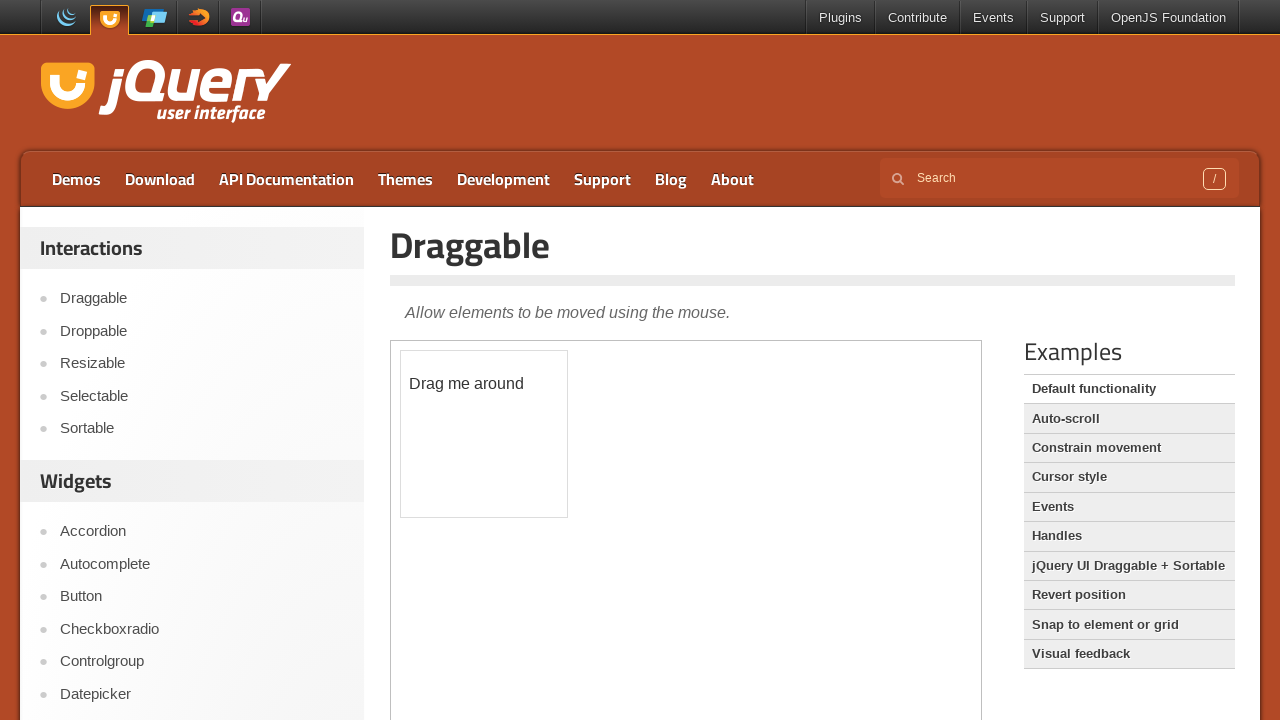

Located draggable element with id 'draggable'
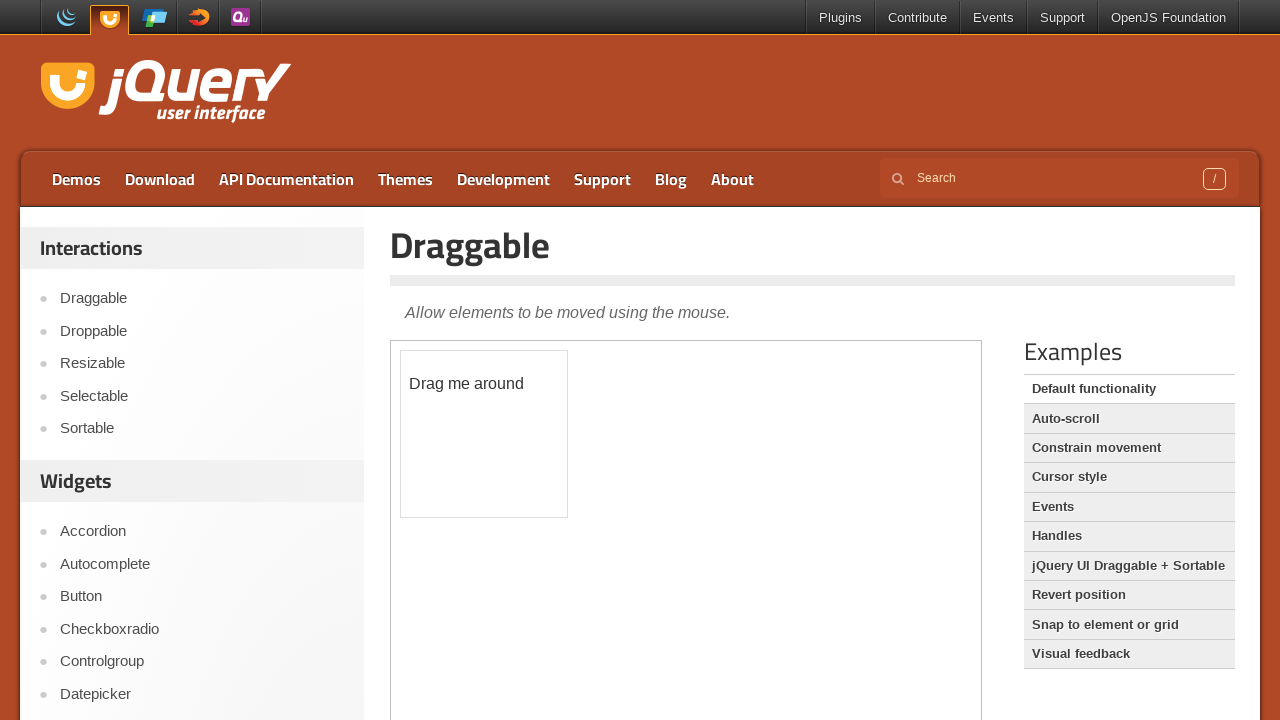

Dragged element 150px right and 150px down to demonstrate drag functionality at (551, 501)
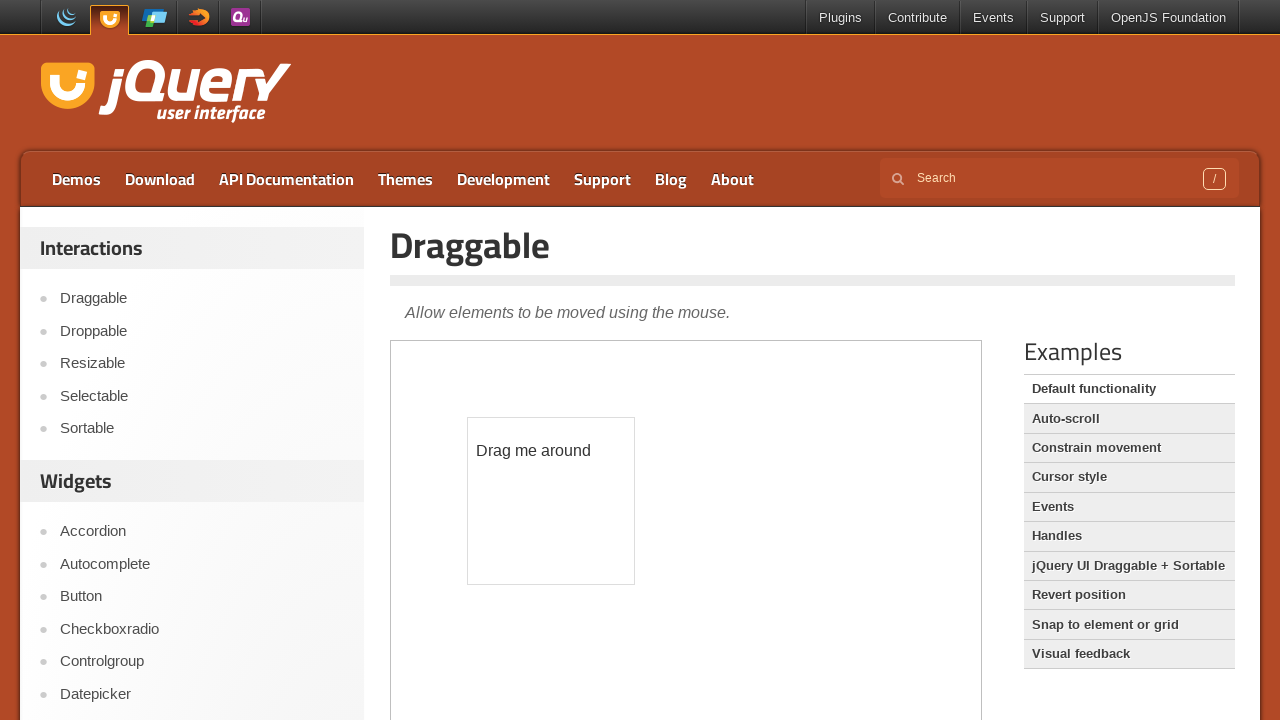

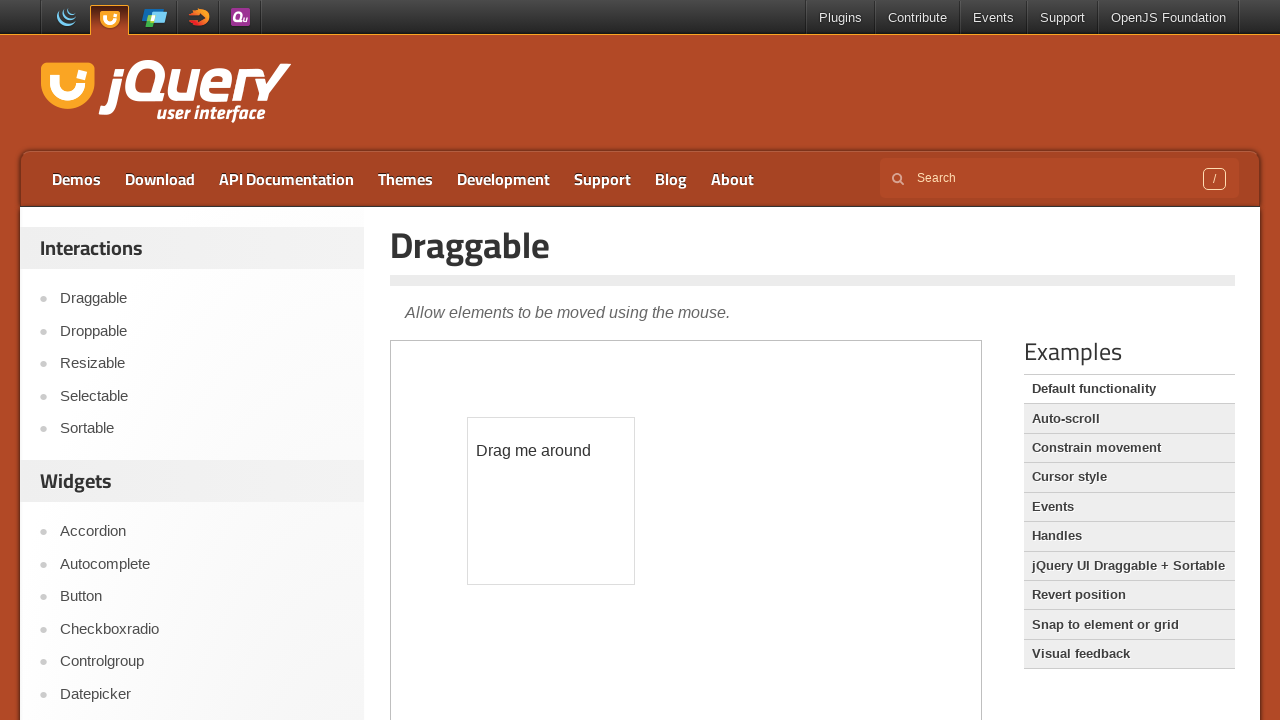